Tests dynamic loading page using explicit wait for element visibility after clicking start button

Starting URL: http://the-internet.herokuapp.com/dynamic_loading/2

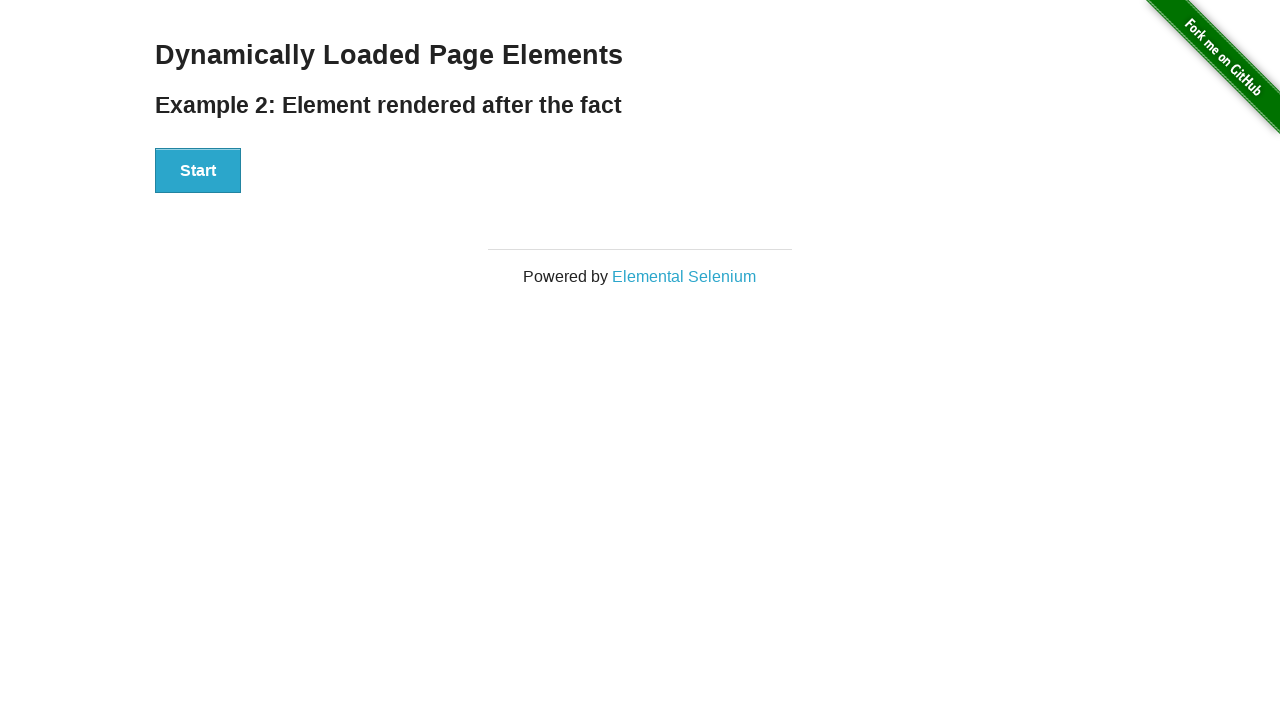

Clicked the Start button at (198, 171) on #start button
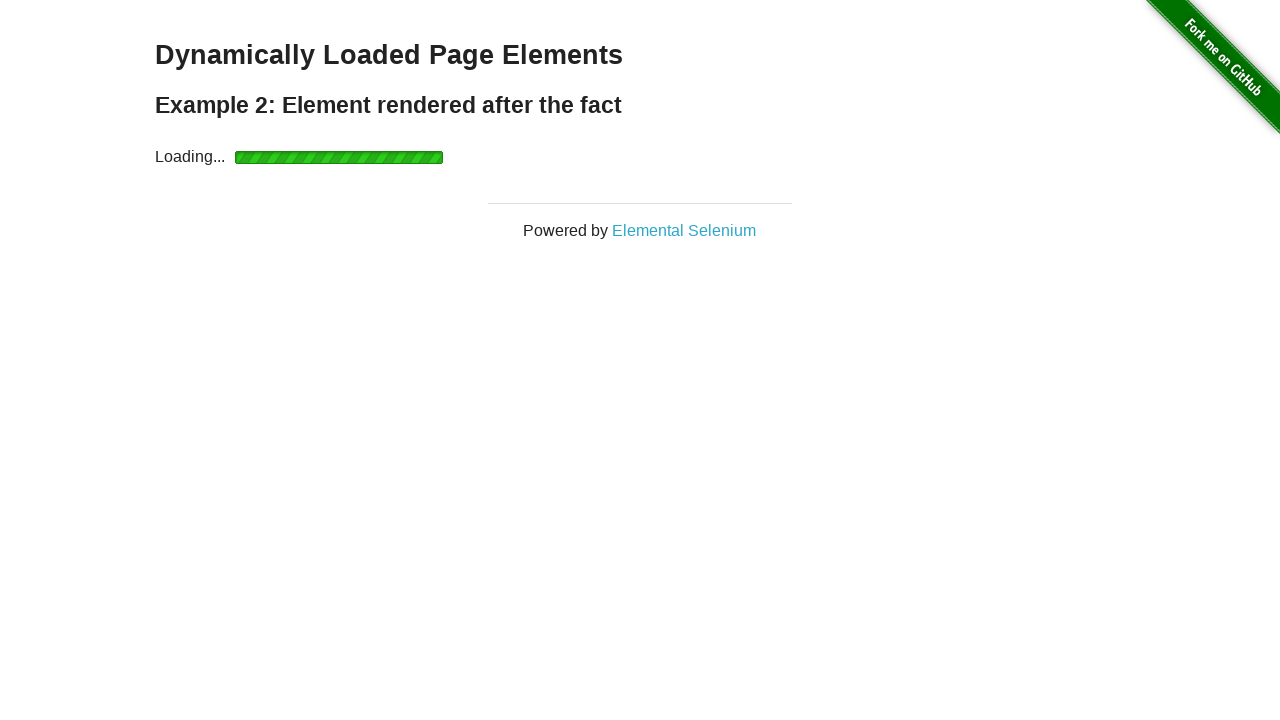

Waited for finish element to become visible
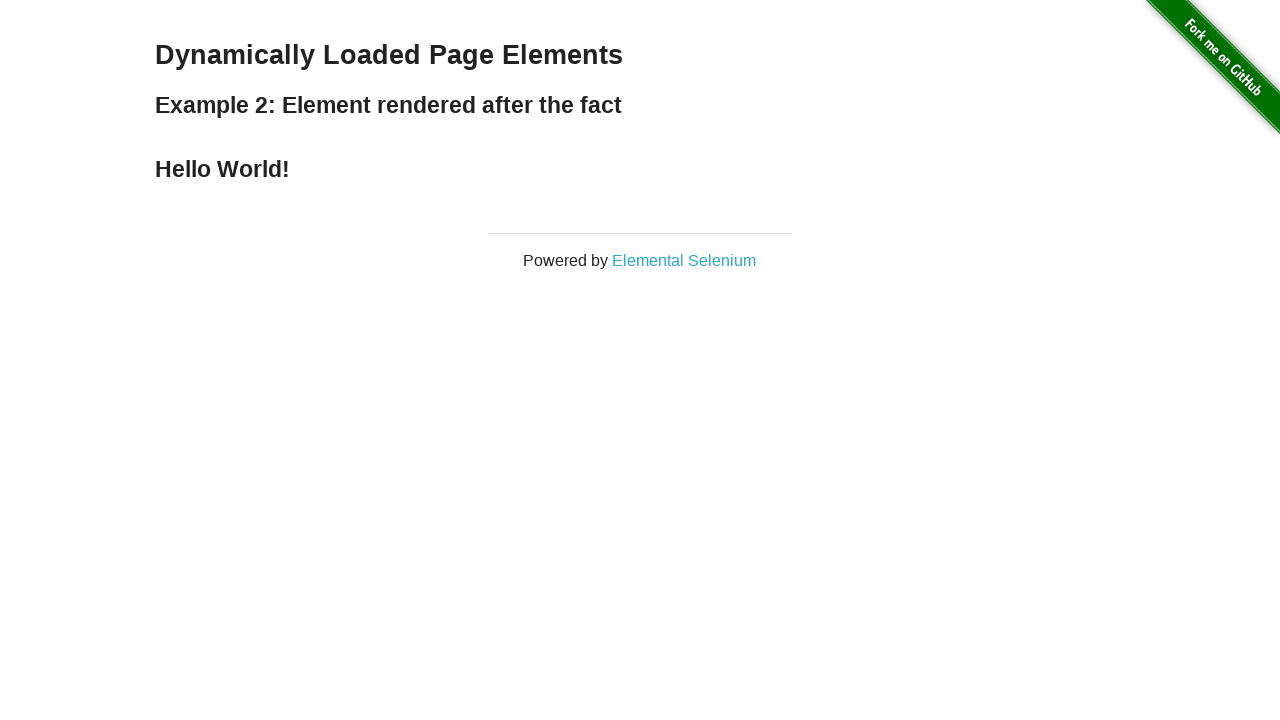

Verified finish element displays 'Hello World!' text
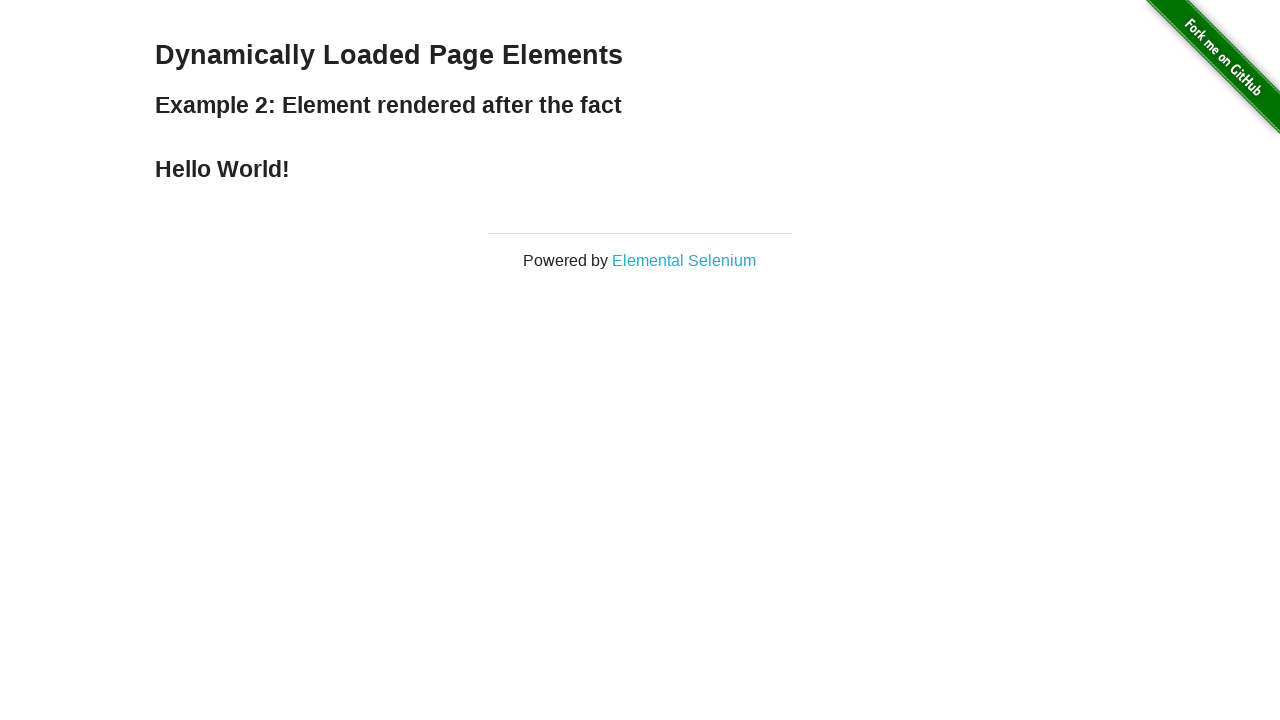

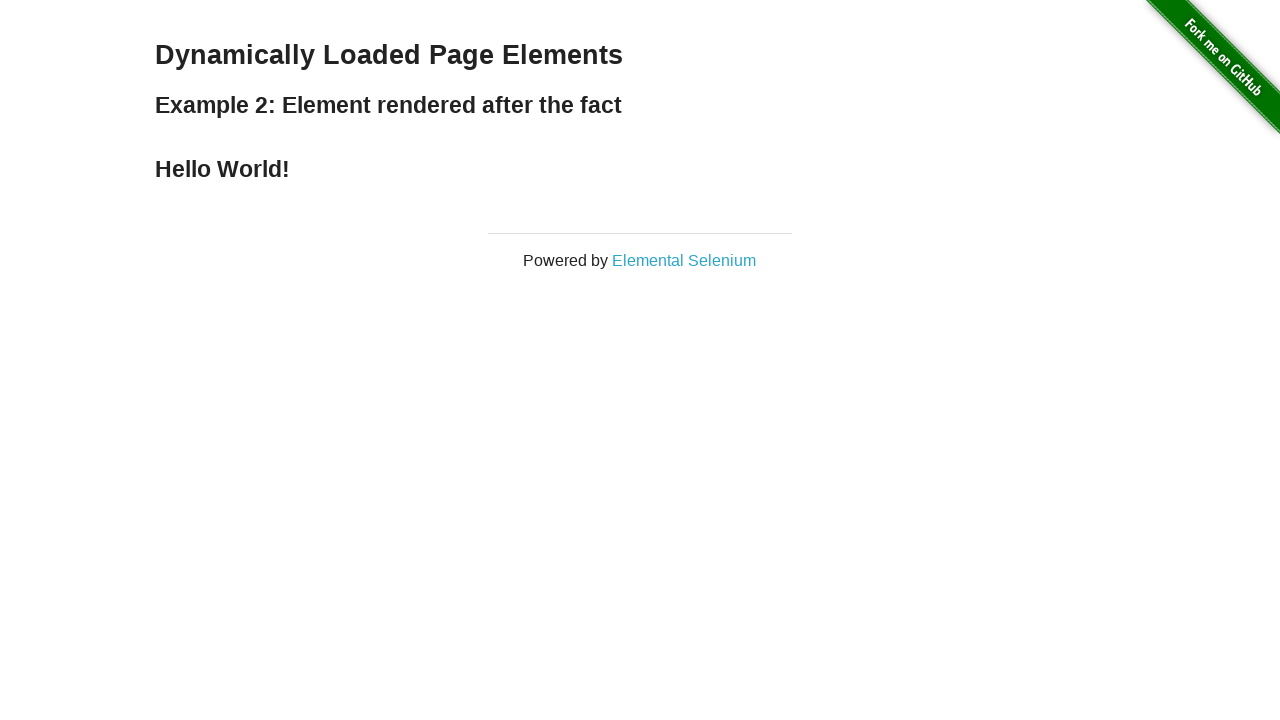